Tests the Disappearing Elements page by clicking on the exercise link and waiting for all 5 menu options to be visible, refreshing the page if any are missing due to the intentionally flaky behavior of the page.

Starting URL: http://the-internet.herokuapp.com

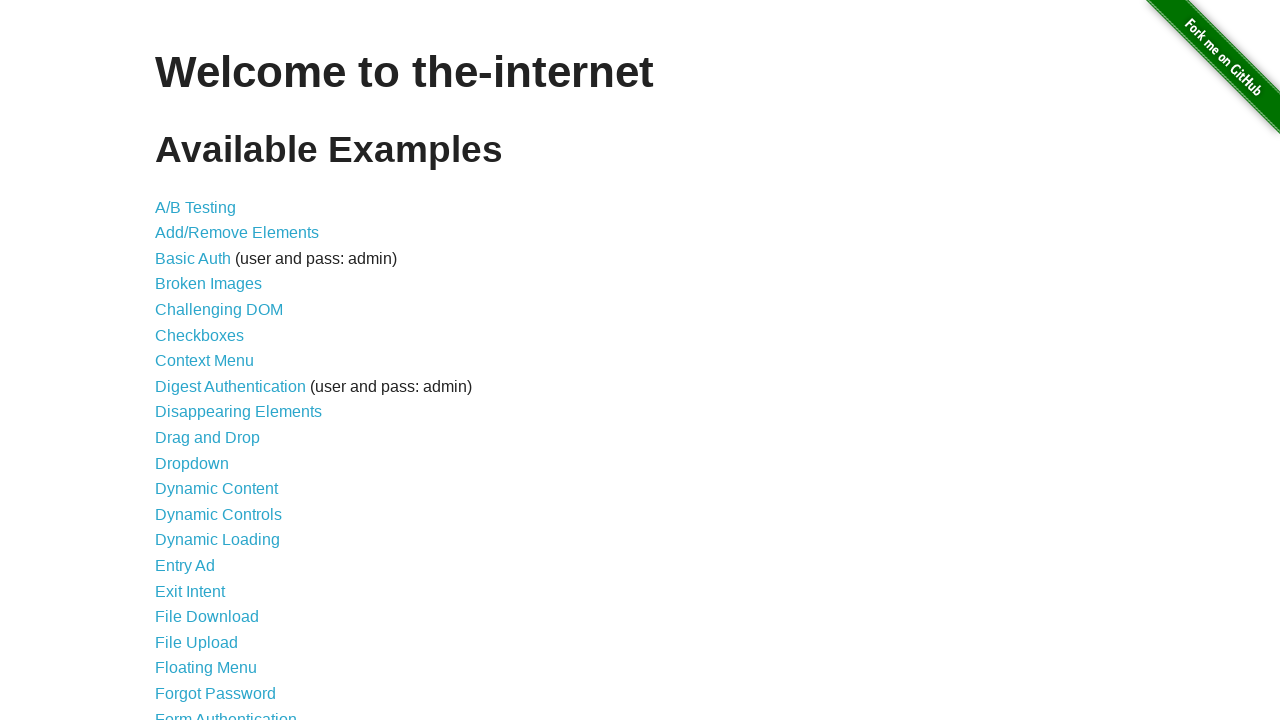

Clicked on Disappearing Elements exercise link at (238, 412) on text=Disappearing Elements
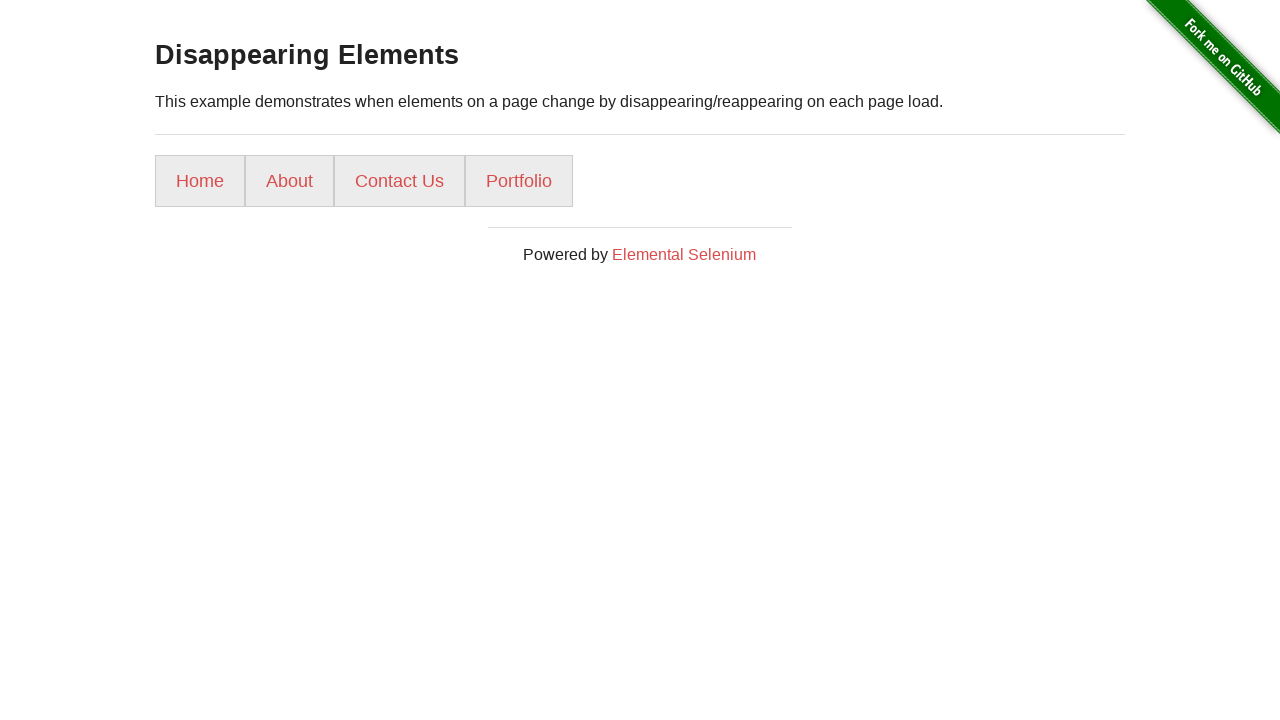

Menu loaded with ul li a selector visible
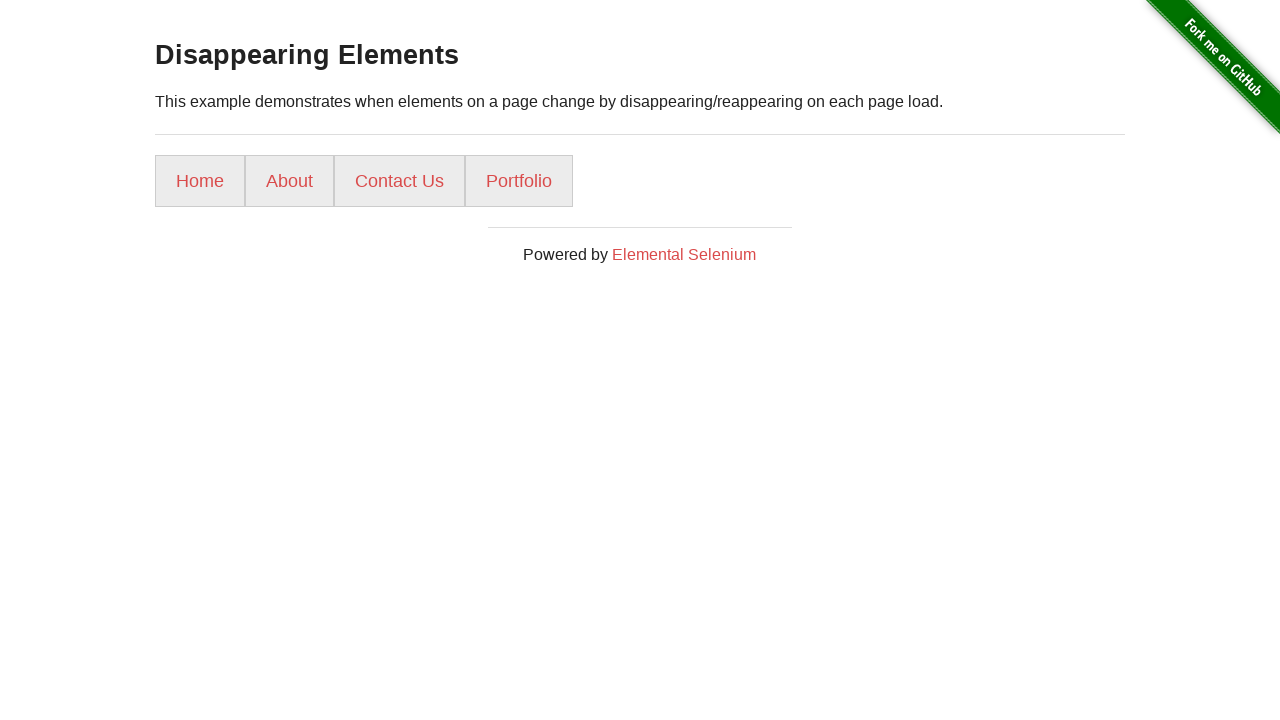

Counted 4 menu items (attempt 1)
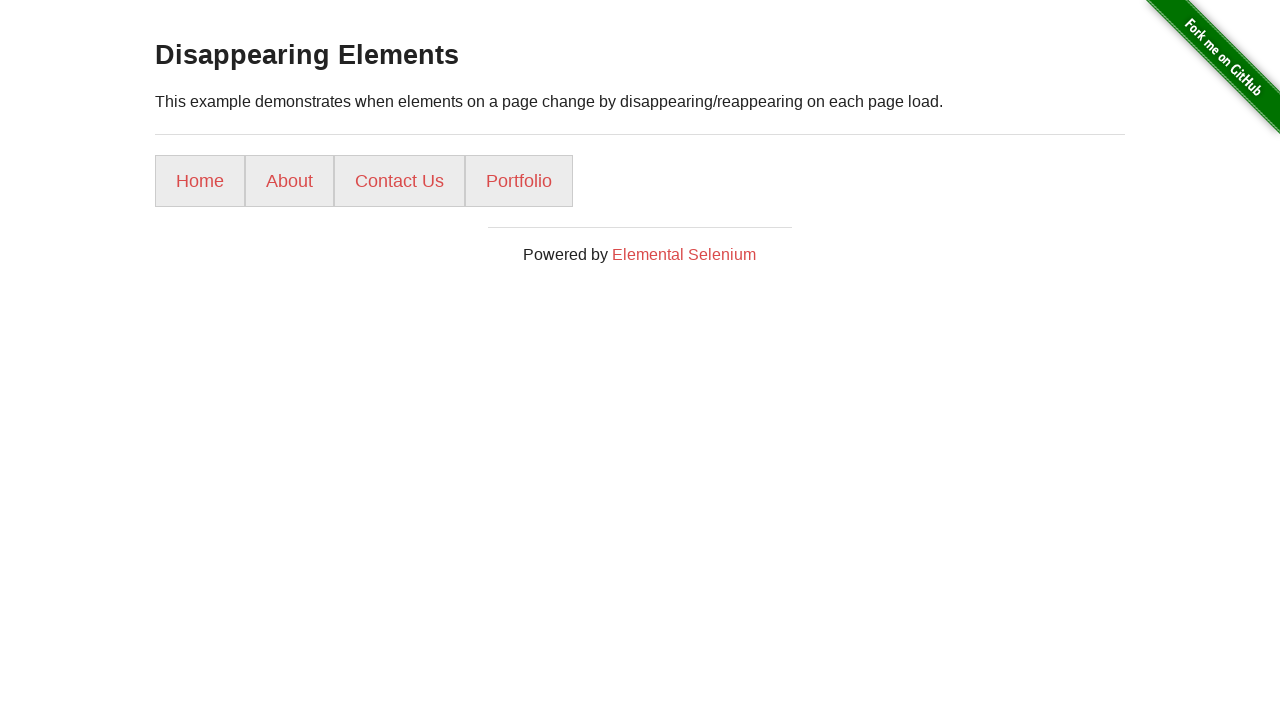

Page reloaded due to only 4 menu items found
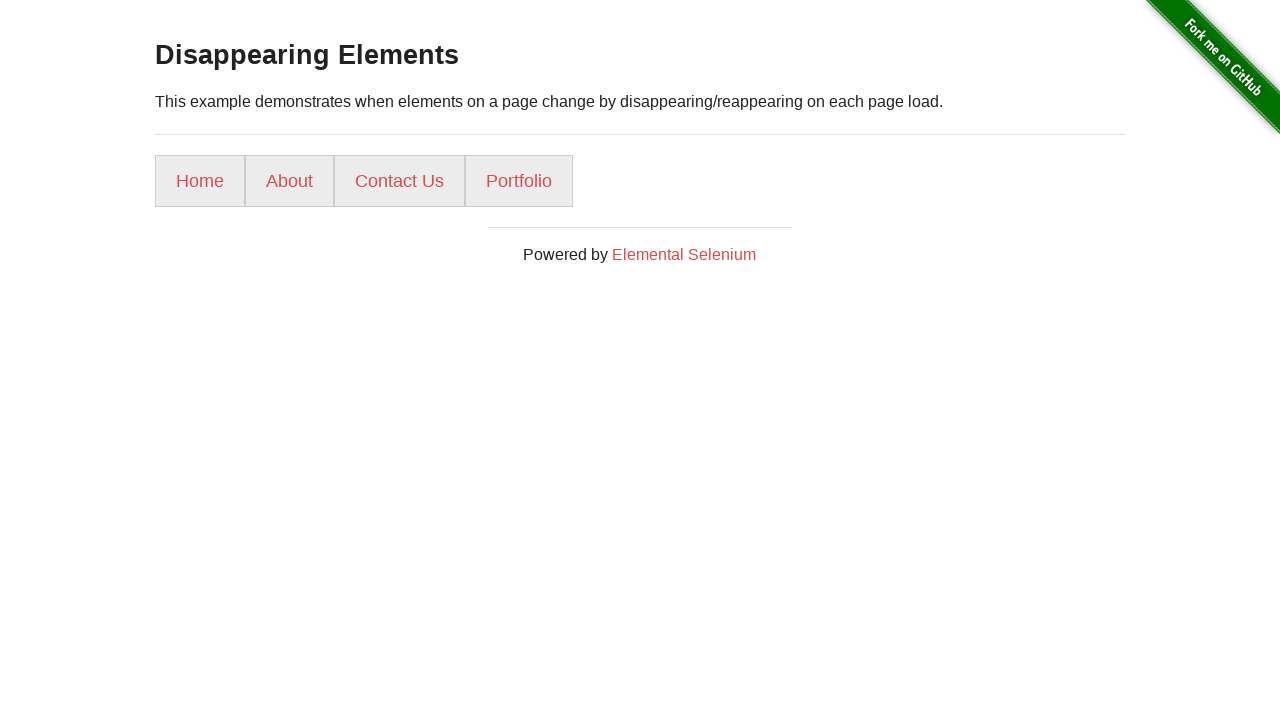

Menu reloaded after page refresh
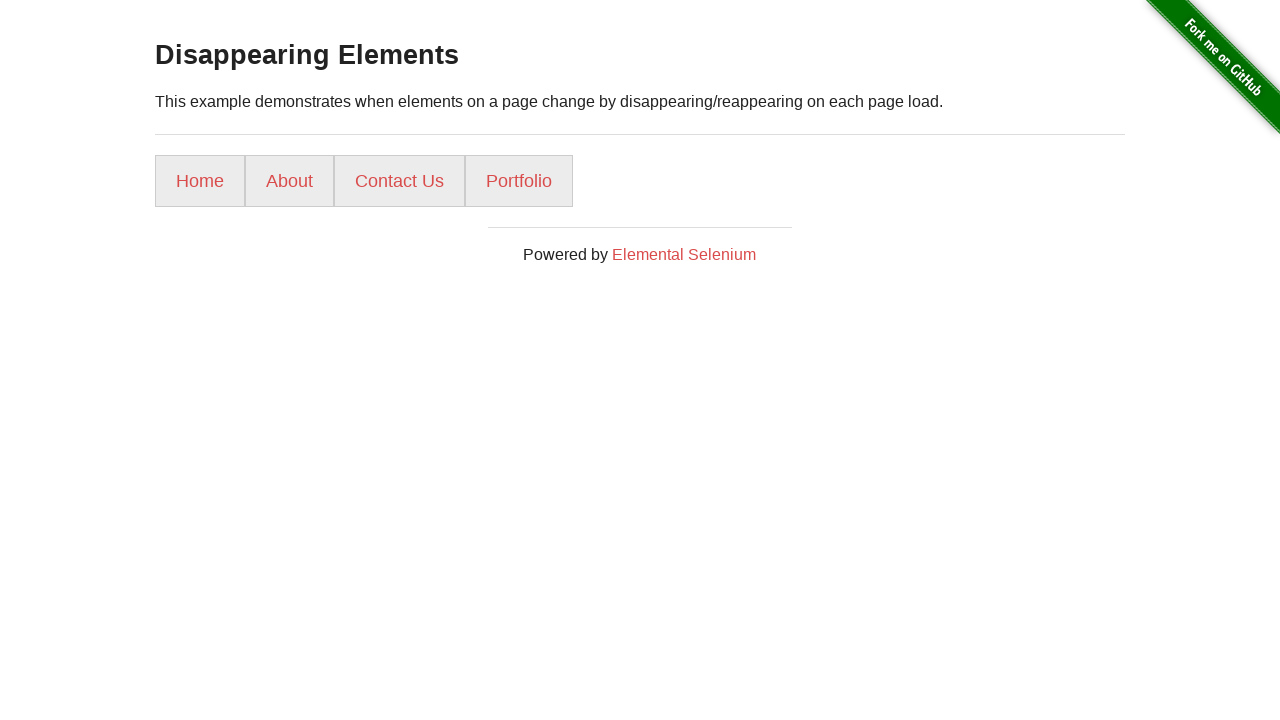

Counted 4 menu items (attempt 2)
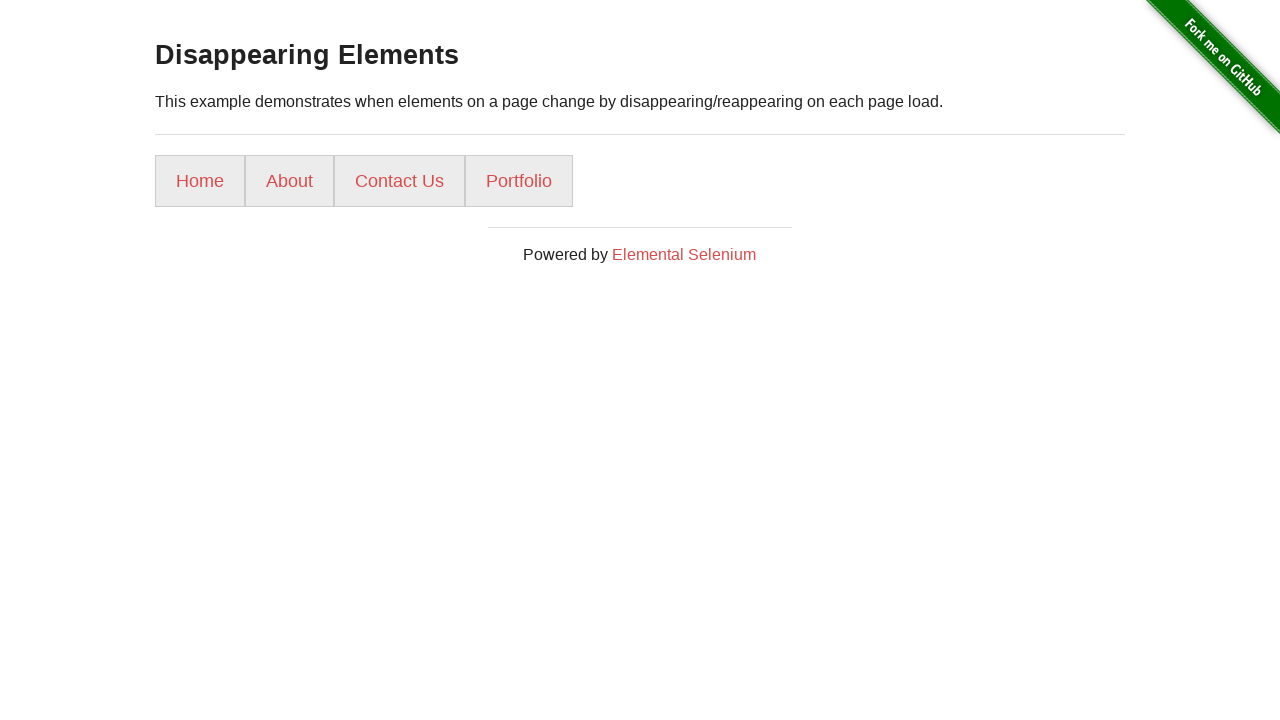

Page reloaded due to only 4 menu items found
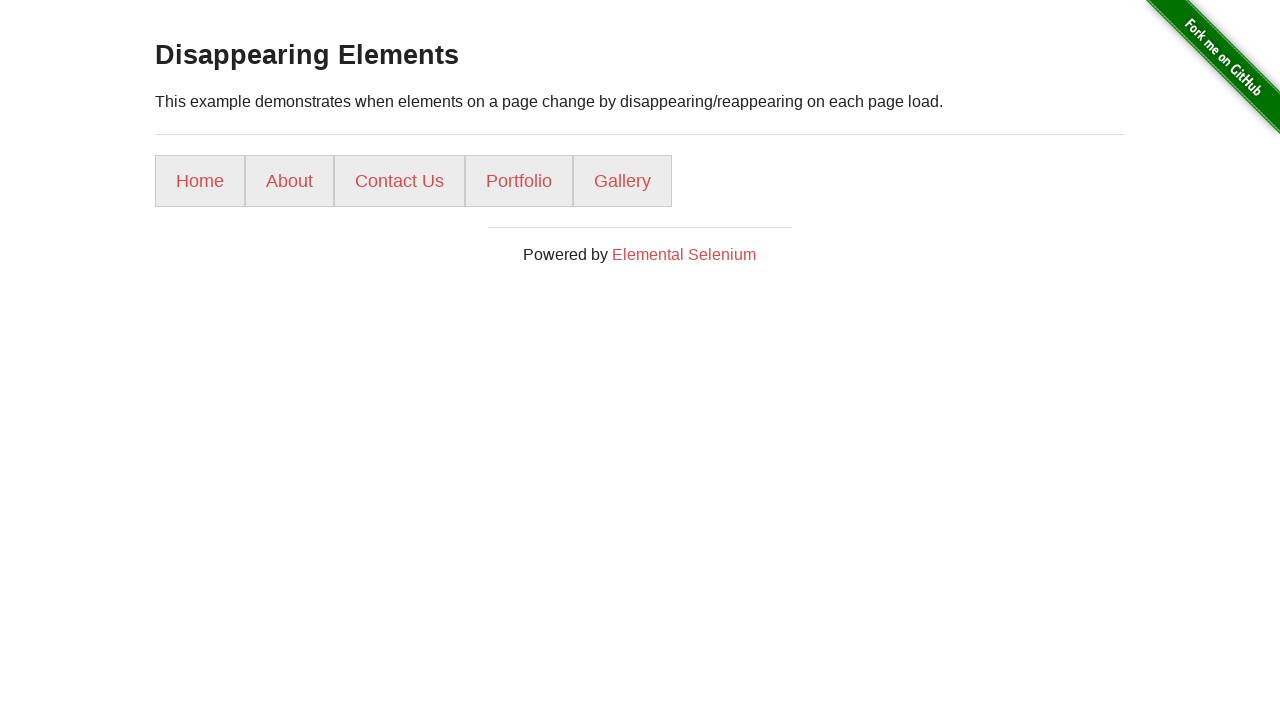

Menu reloaded after page refresh
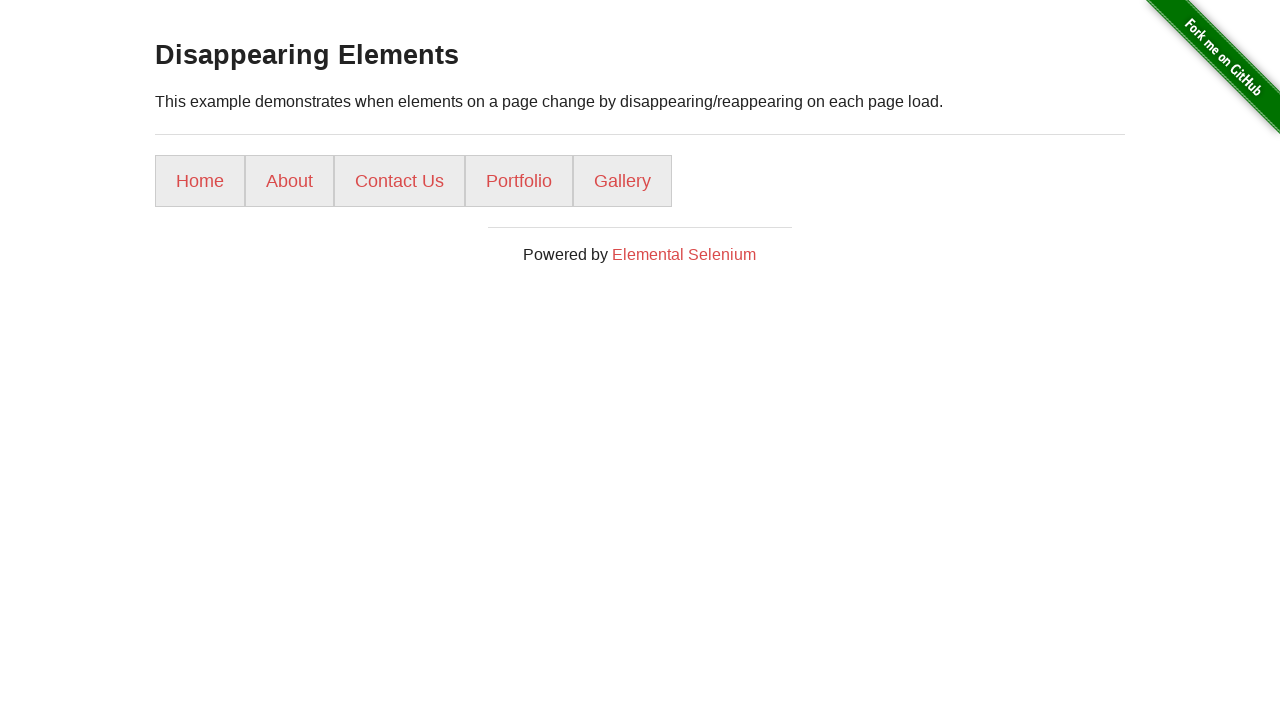

Counted 5 menu items (attempt 3)
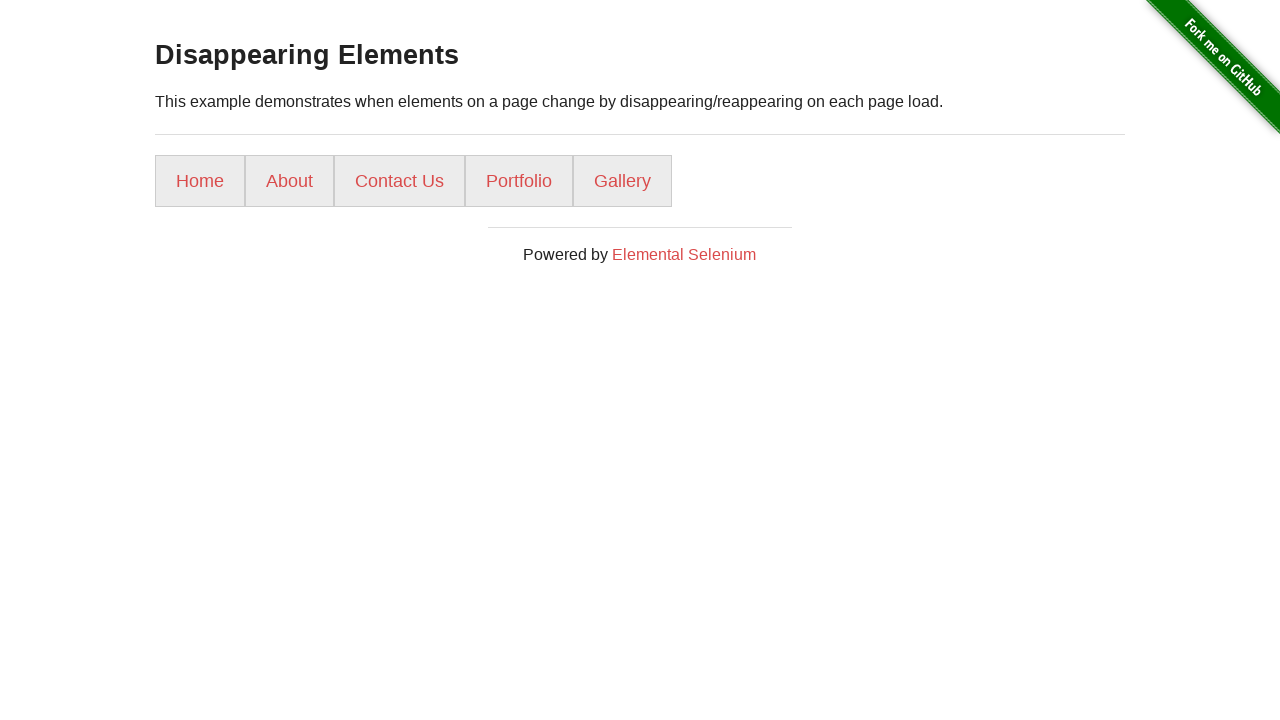

Verified all 5 menu options found after 3 attempt(s)
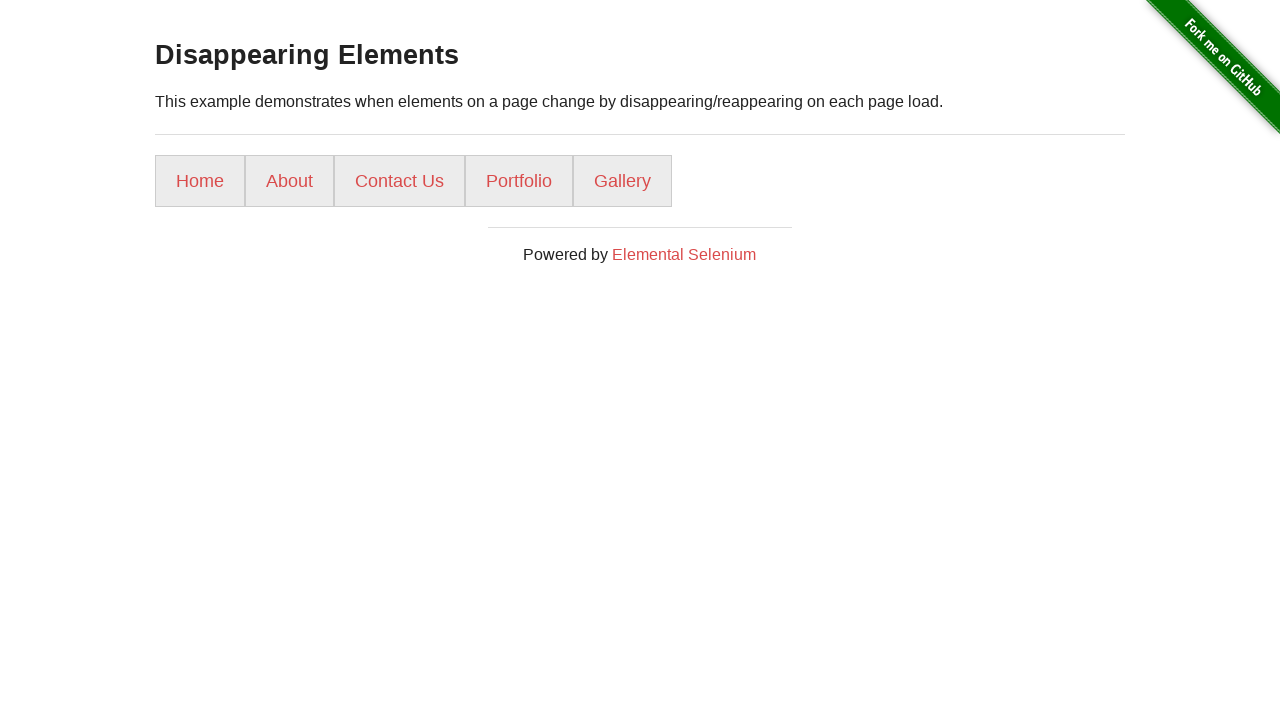

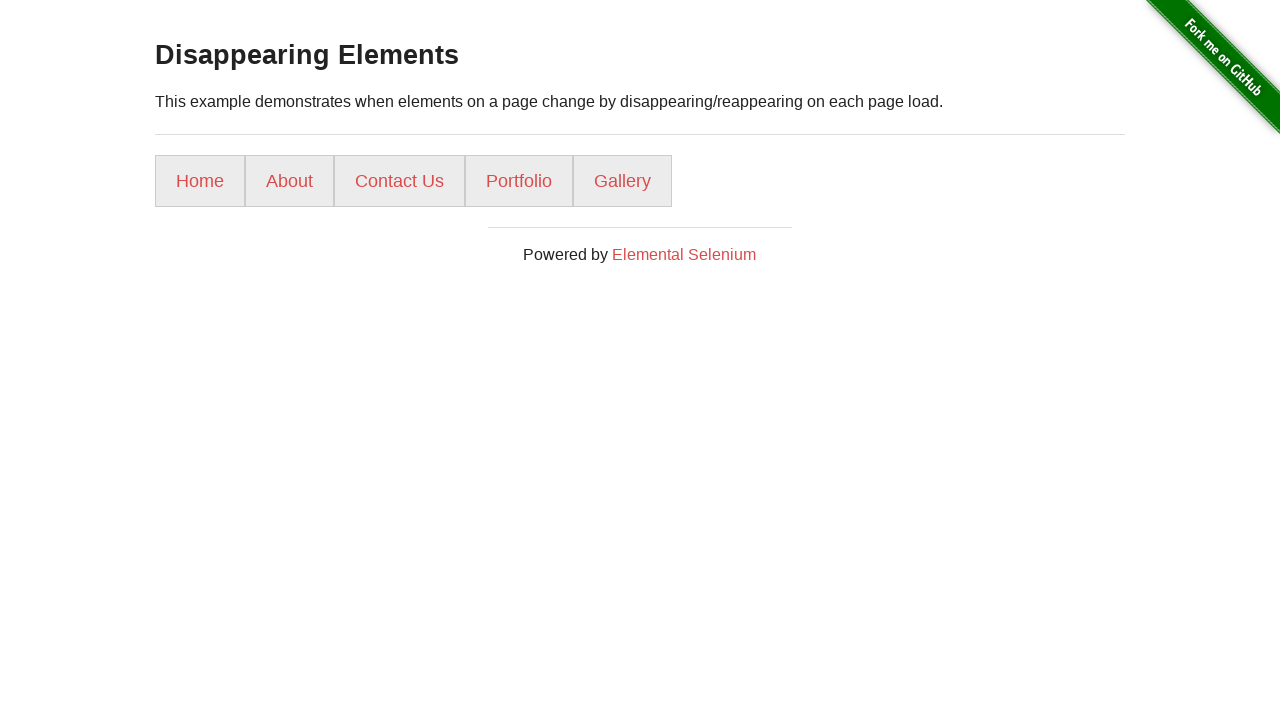